Fills out the Oracle account creation form with user details including email, password, name, job information, and address

Starting URL: https://profile.oracle.com/myprofile/account/create-account.jspx

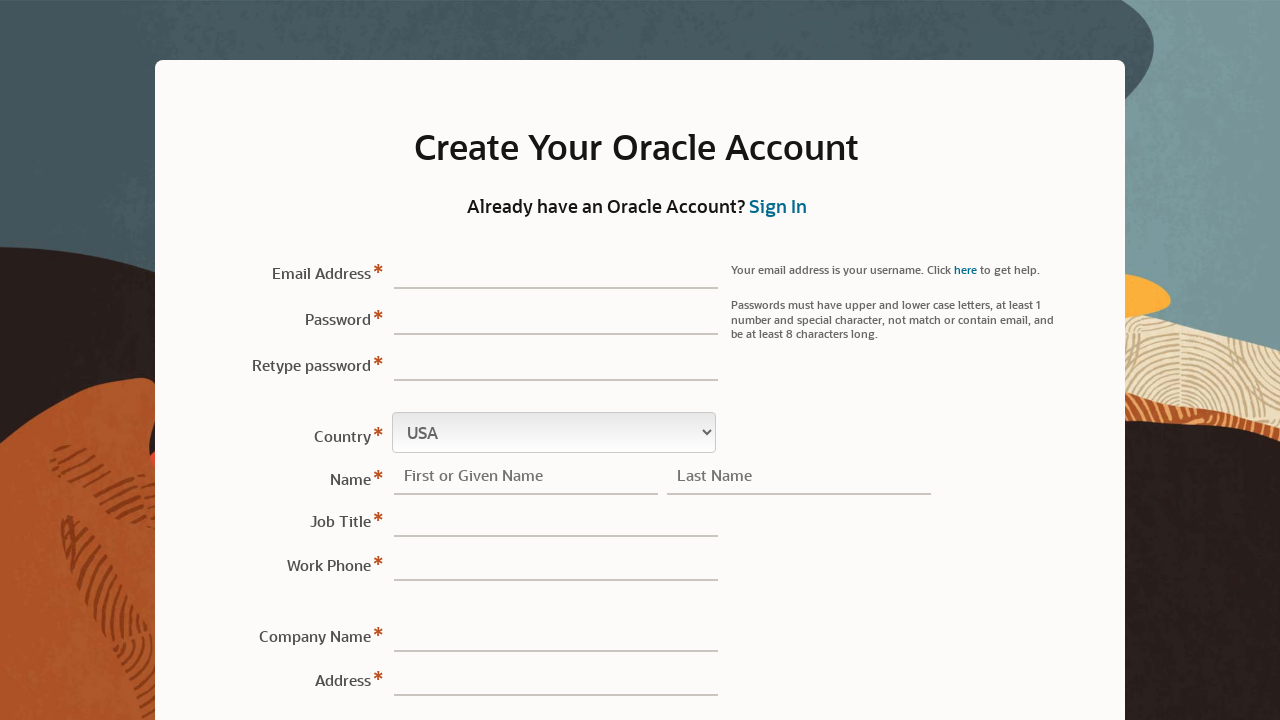

Filled email address field with 'user2024@example.com' on input#sView1\:r1\:0\:email\:\:content
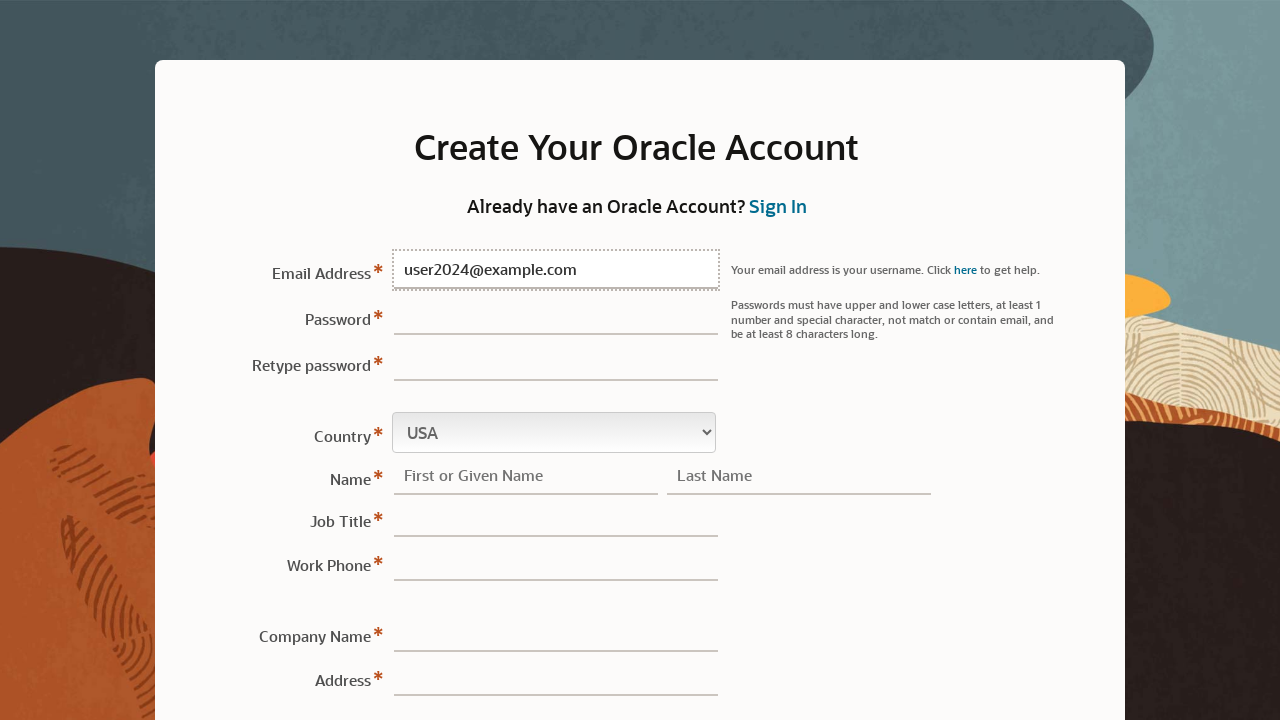

Filled password field with 'SecurePass@123' on input#sView1\:r1\:0\:password\:\:content
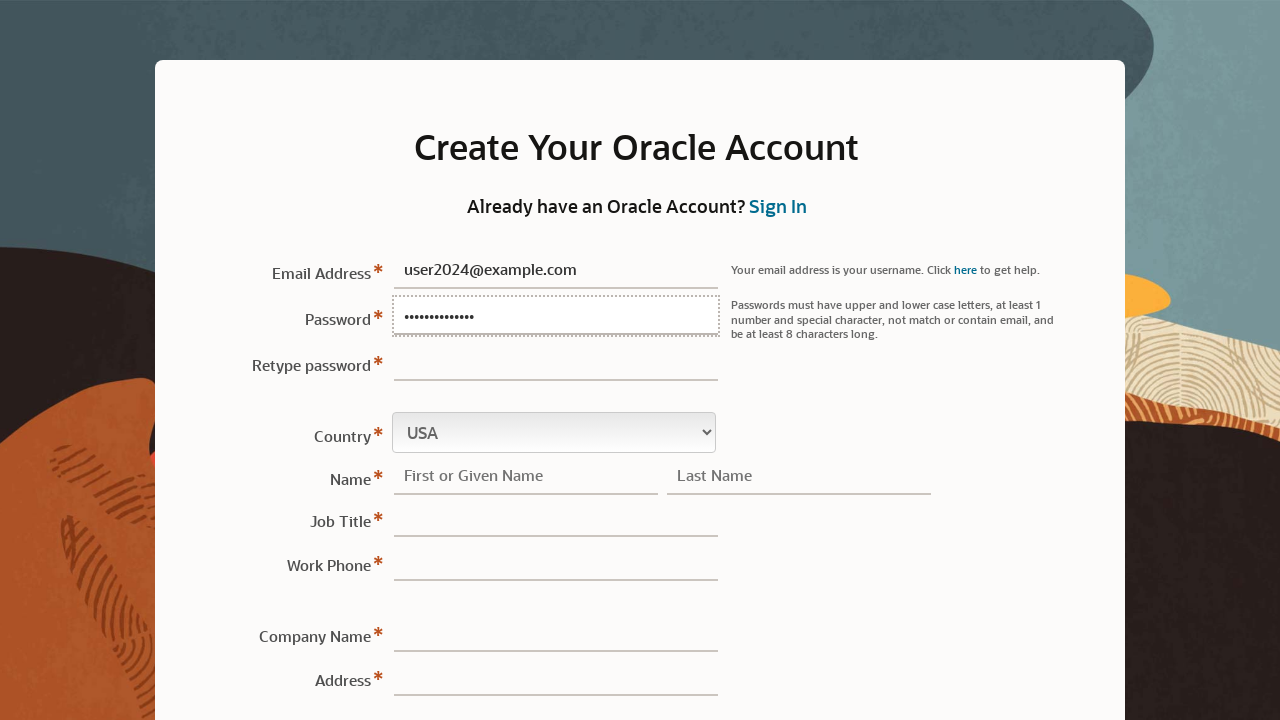

Filled password confirmation field with 'SecurePass@123' on input#sView1\:r1\:0\:retypePassword\:\:content
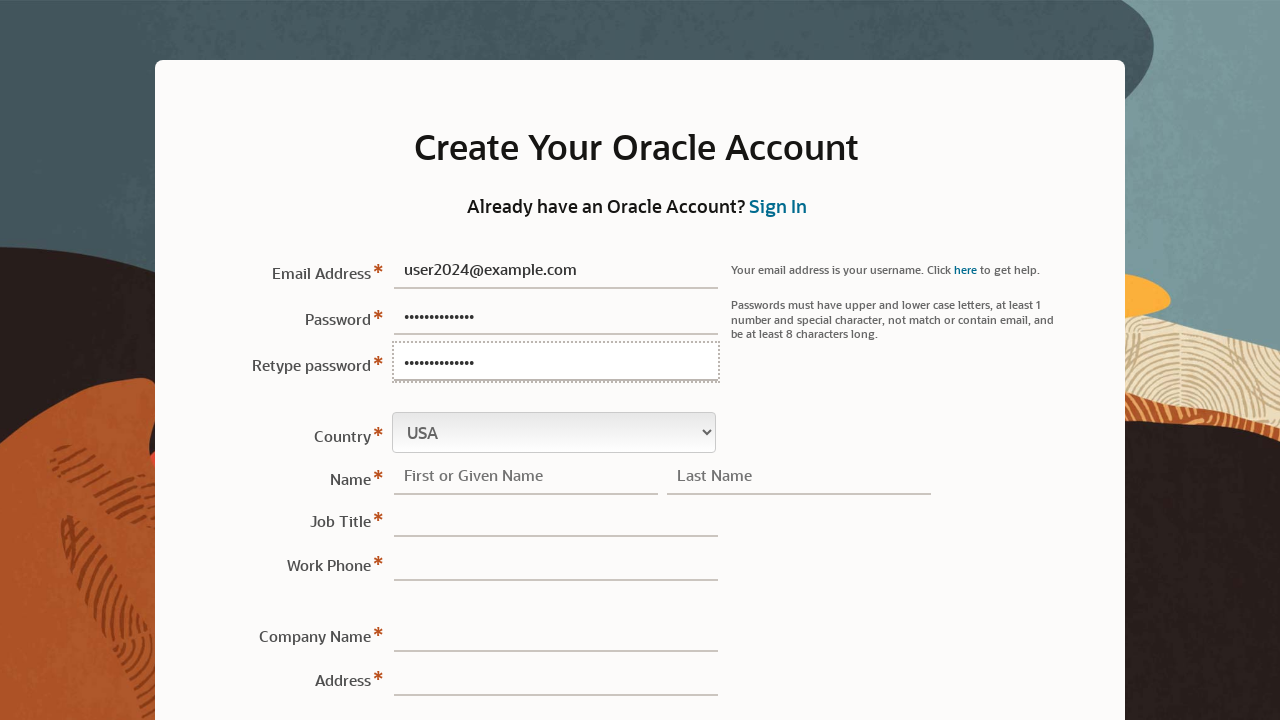

Filled first name field with 'John' on input#sView1\:r1\:0\:firstName\:\:content
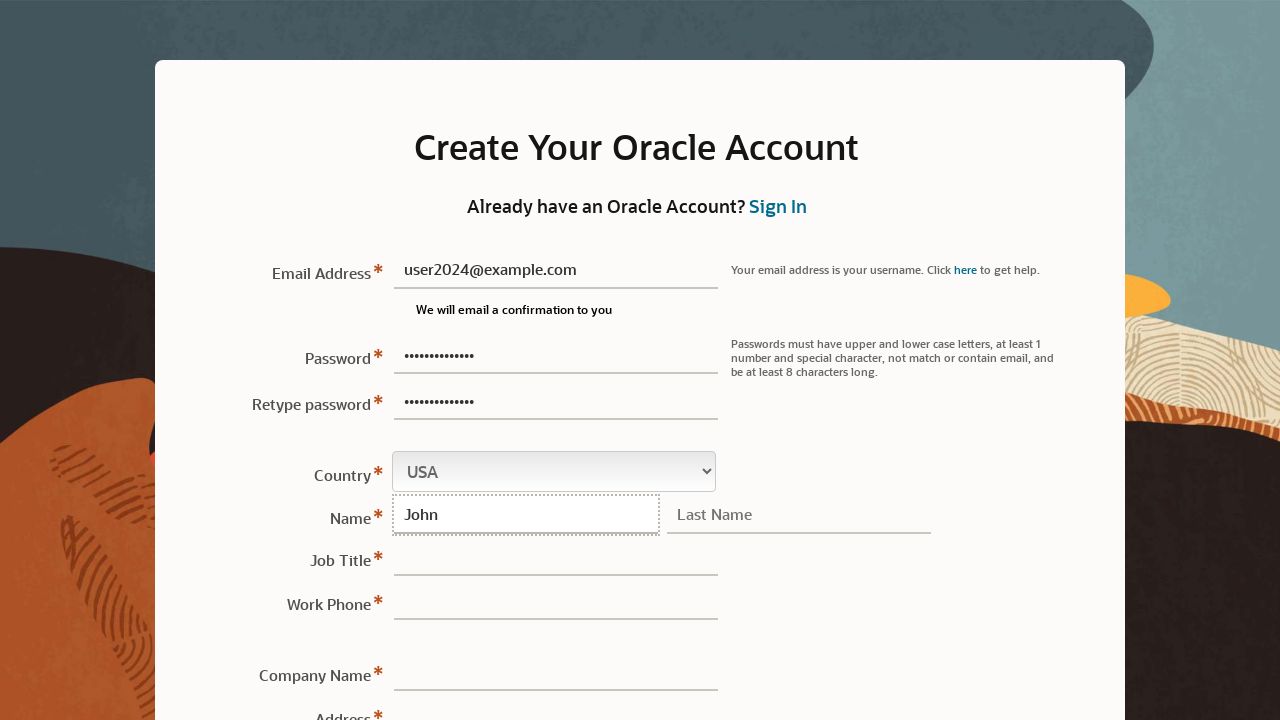

Filled last name field with 'Smith' on input#sView1\:r1\:0\:lastName\:\:content
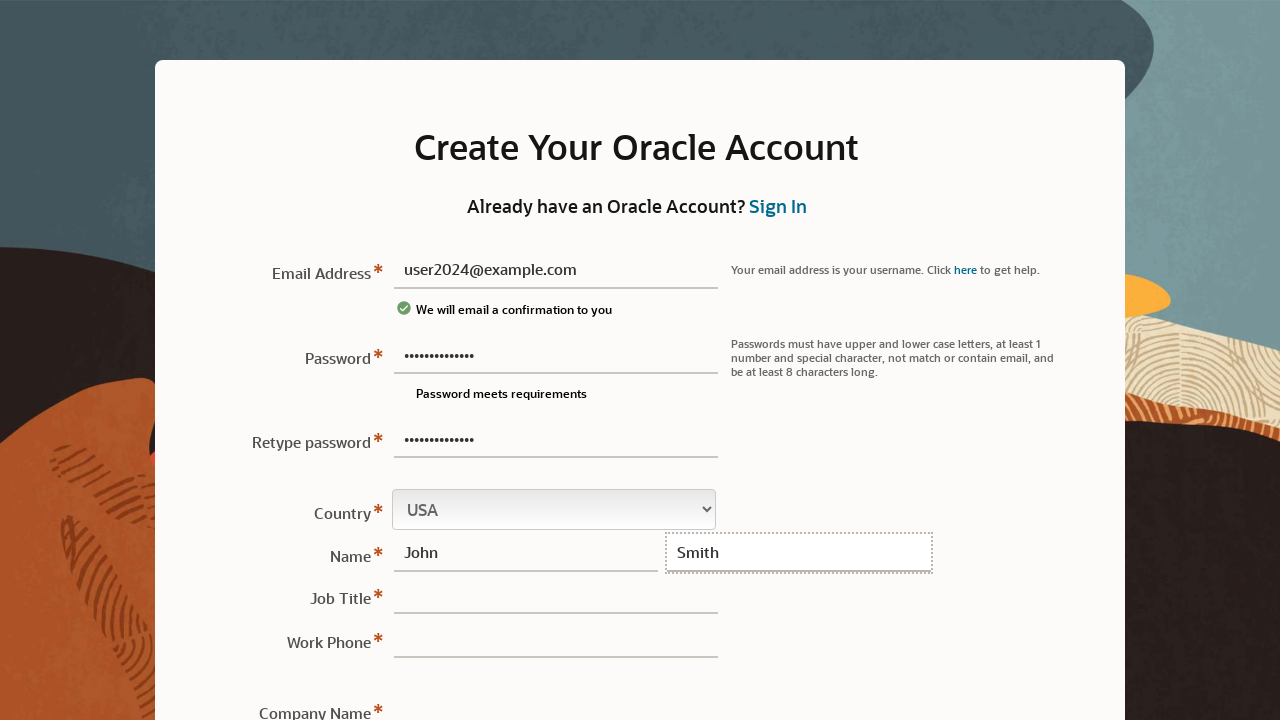

Filled job title field with 'Software Engineer' on input#sView1\:r1\:0\:jobTitle\:\:content
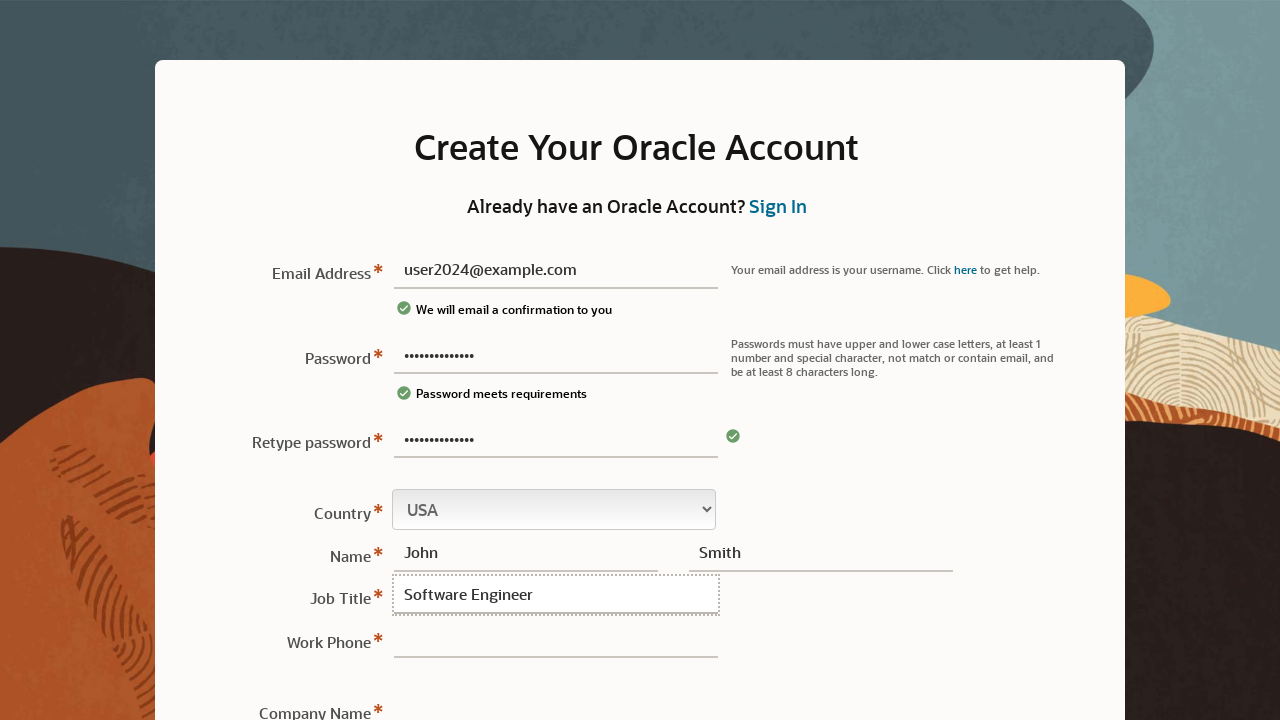

Filled work phone field with '5551234567' on input#sView1\:r1\:0\:workPhone\:\:content
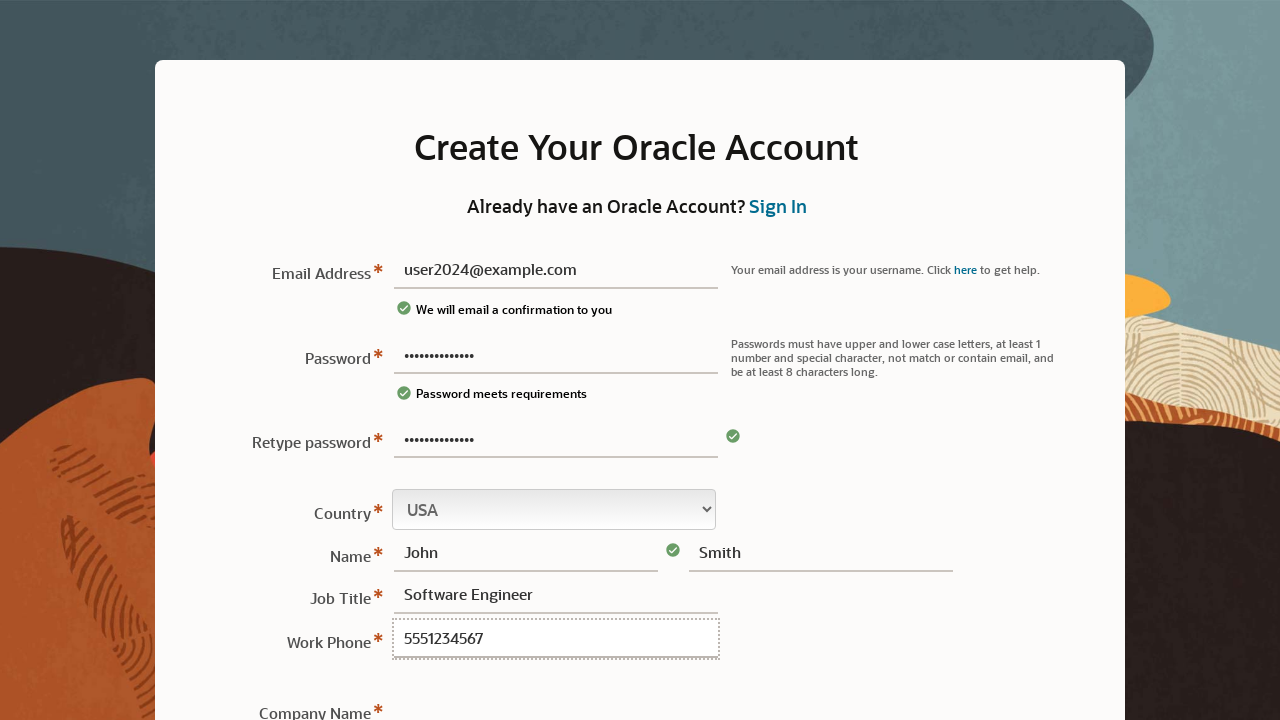

Filled company name field with 'Tech Solutions Inc' on input#sView1\:r1\:0\:companyName\:\:content
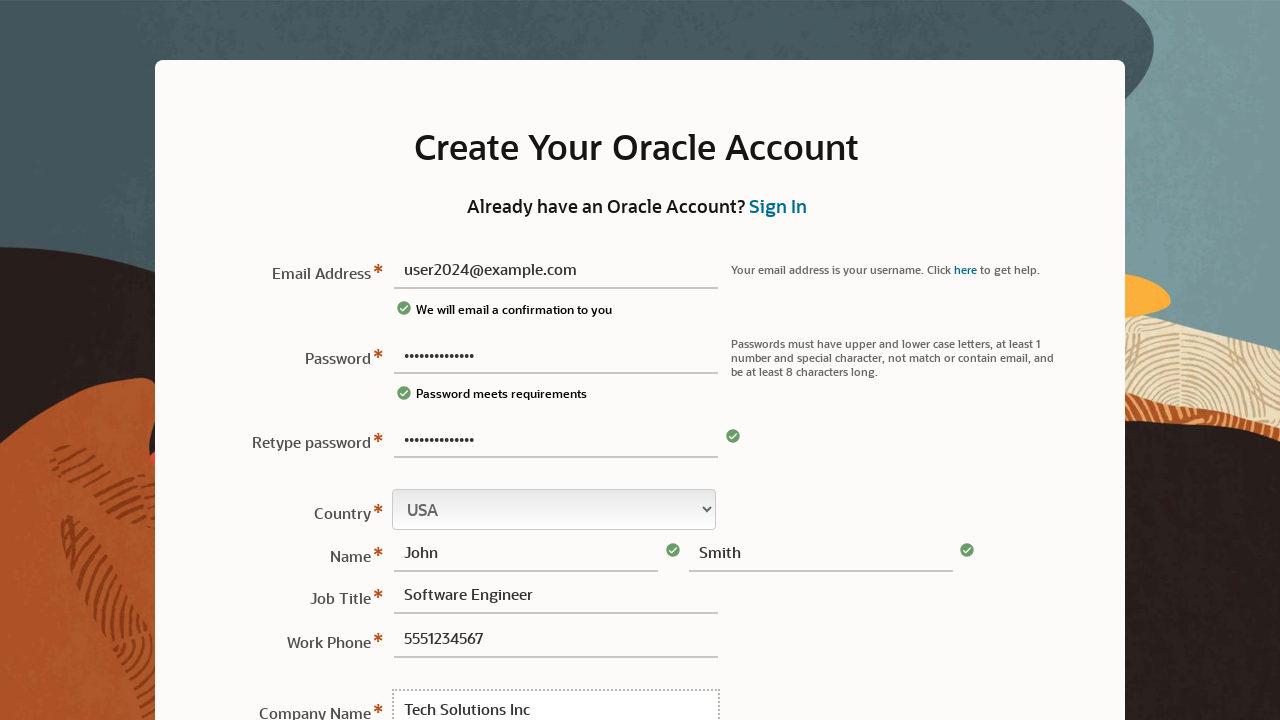

Filled address field with '123 Main Street' on input#sView1\:r1\:0\:address1\:\:content
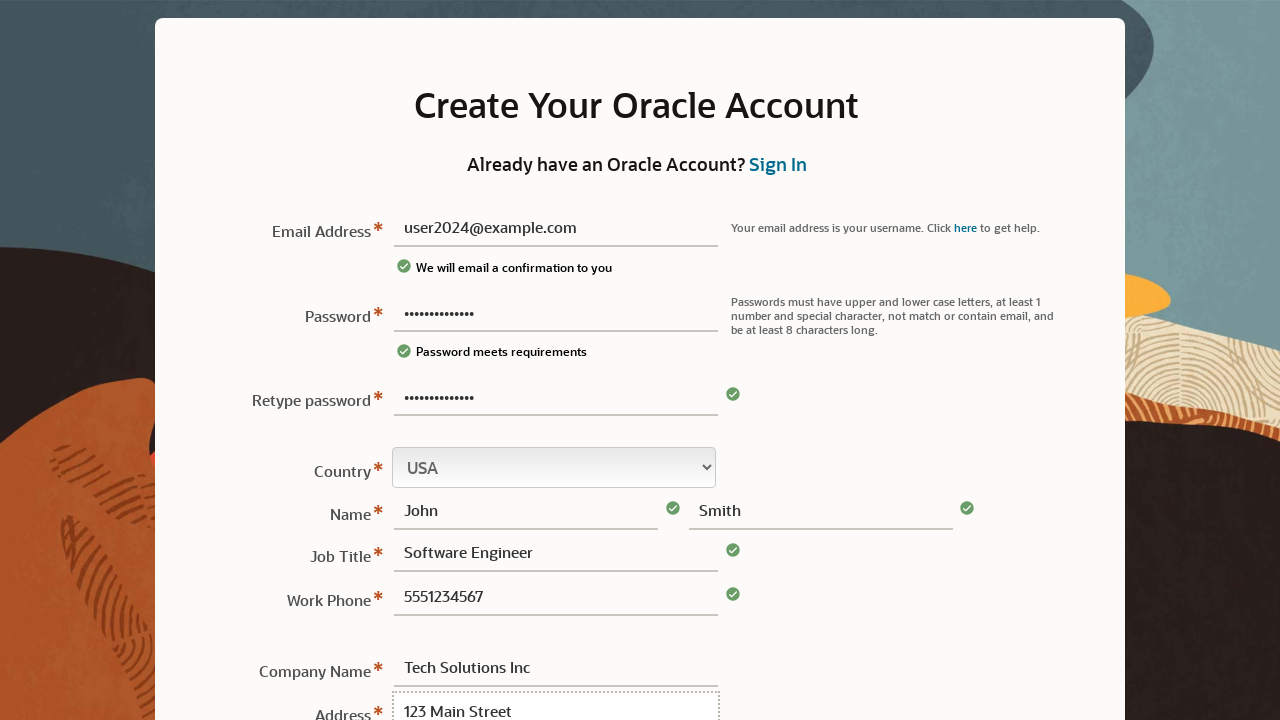

Filled city field with 'San Francisco' on input#sView1\:r1\:0\:city\:\:content
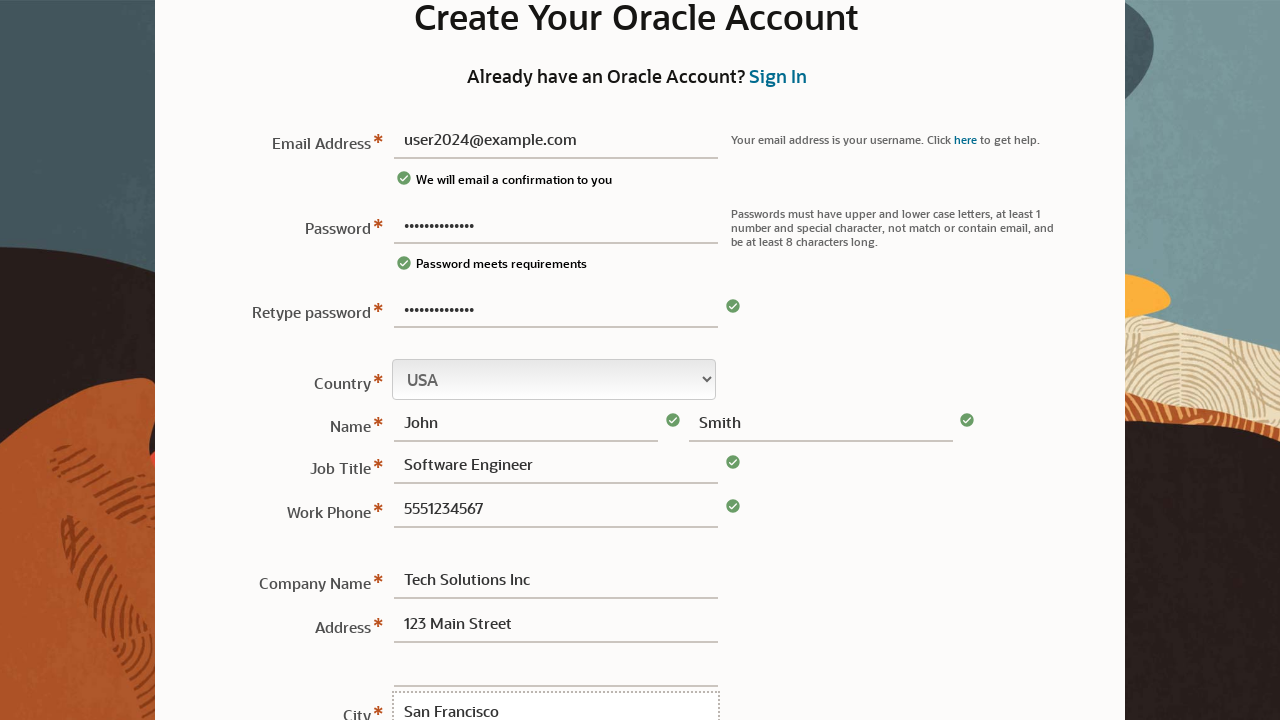

Filled postal code field with '94105' on input#sView1\:r1\:0\:postalCode\:\:content
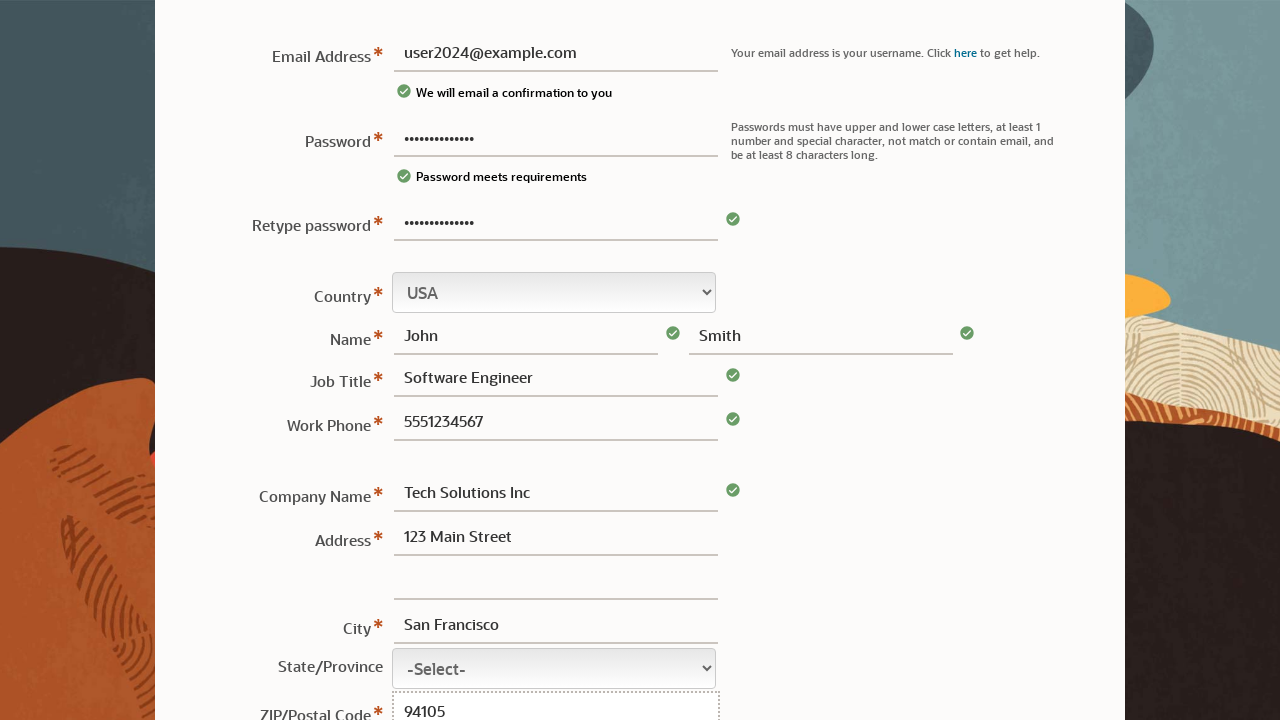

Retrieved sign in link text content
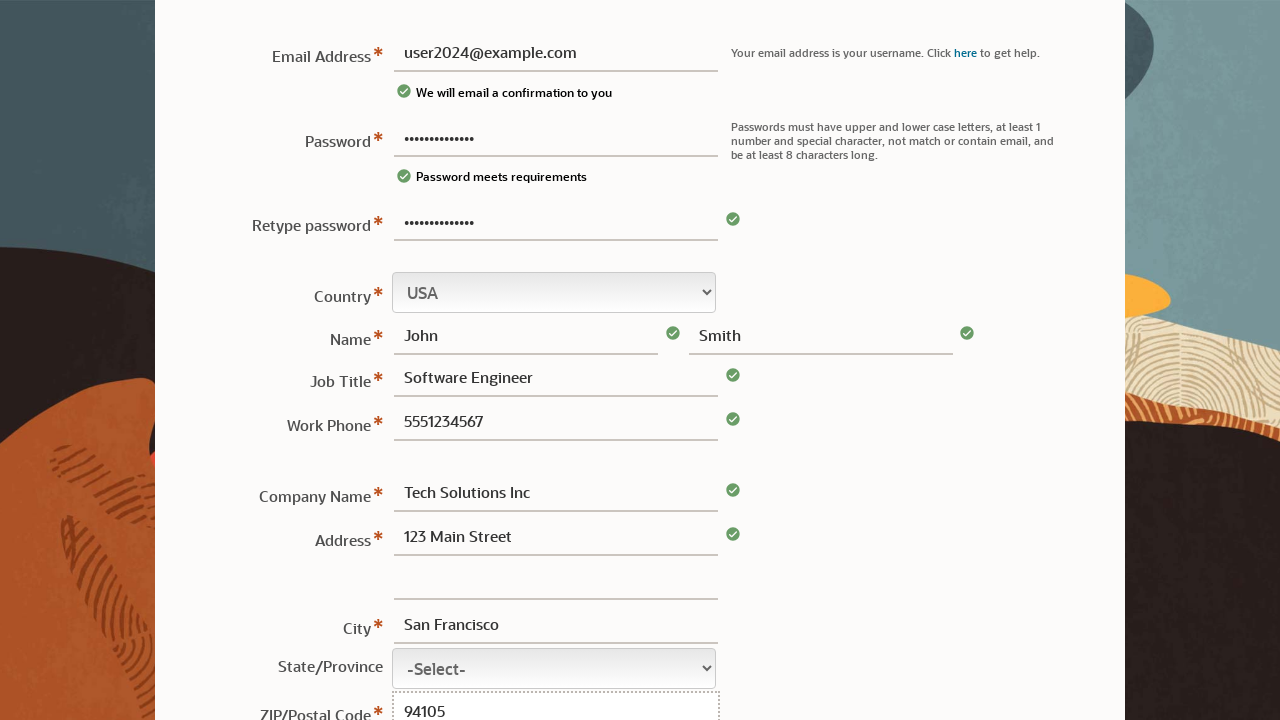

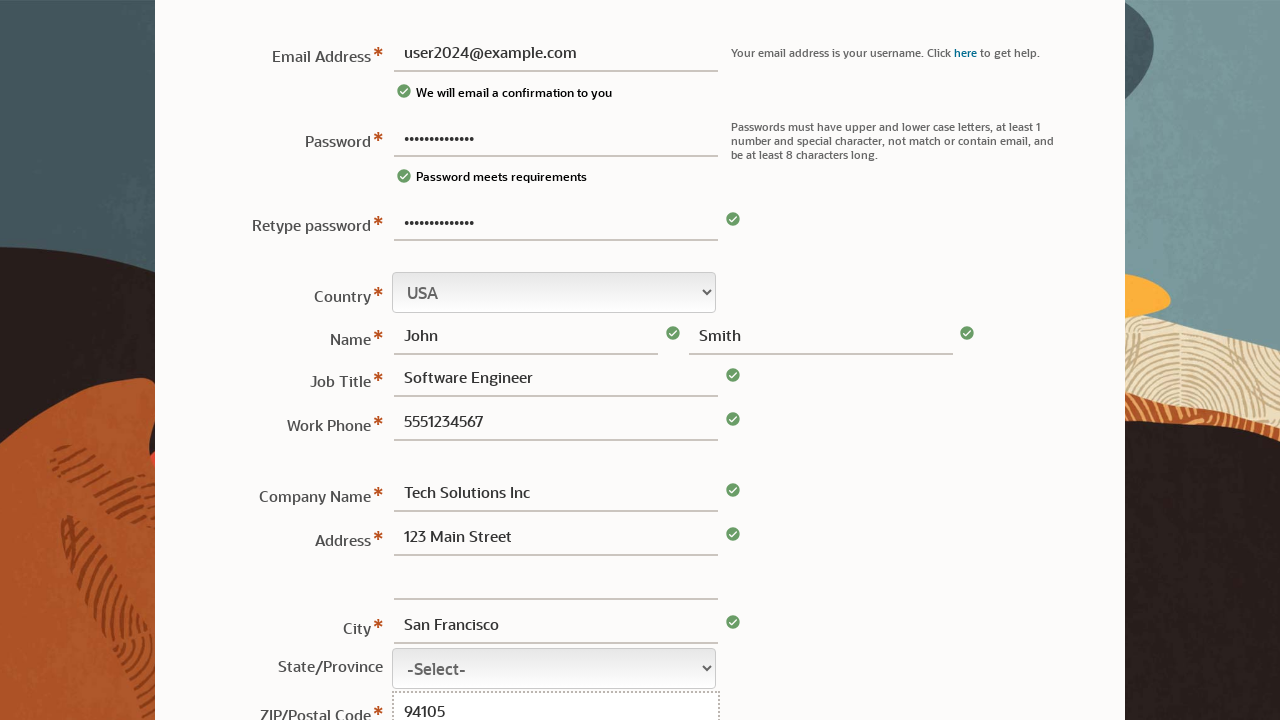